Calculates the sum of two numbers on the page, selects the result from a dropdown menu, and clicks submit

Starting URL: http://suninjuly.github.io/selects1.html

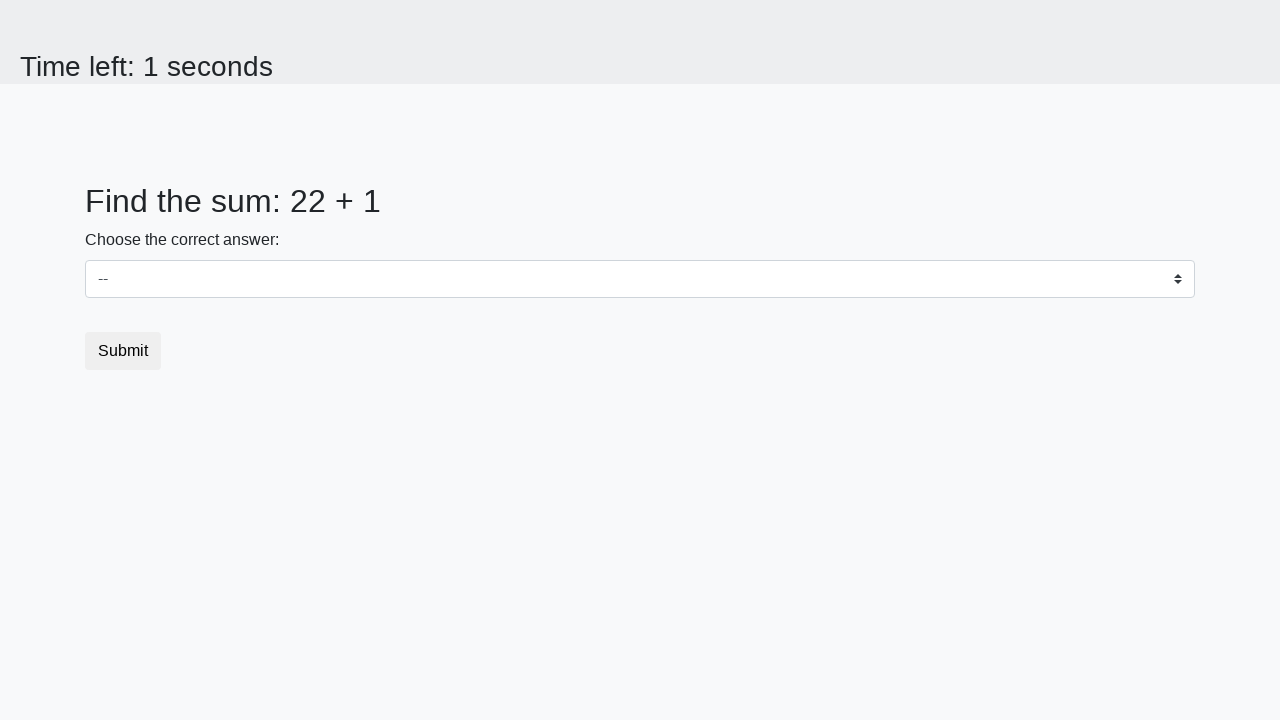

Extracted first number from span#num1
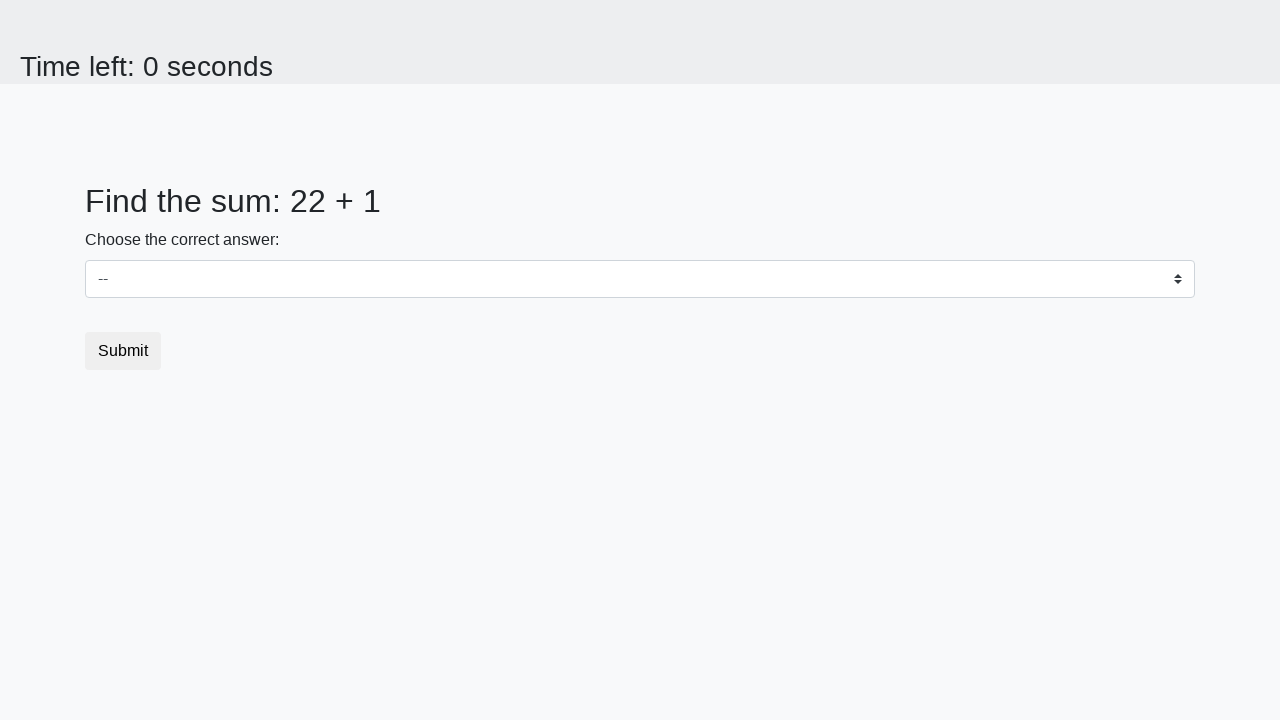

Extracted second number from span#num2
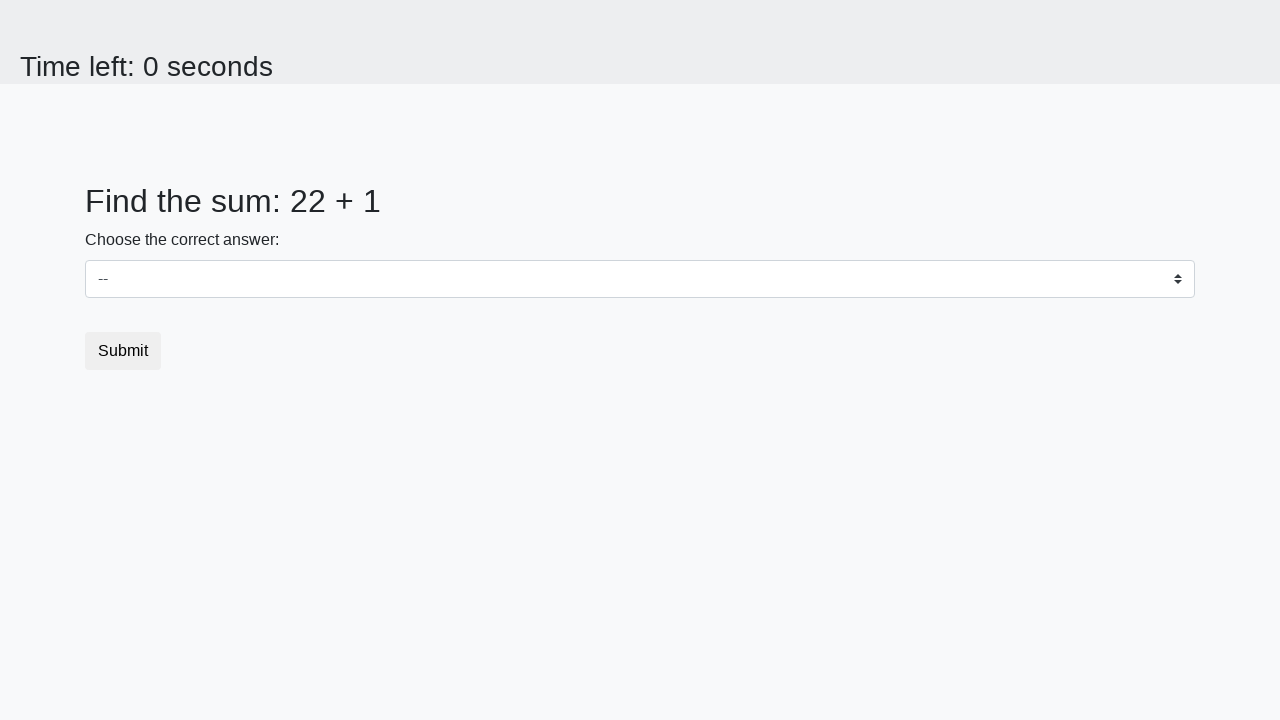

Calculated sum: 22 + 1 = 23
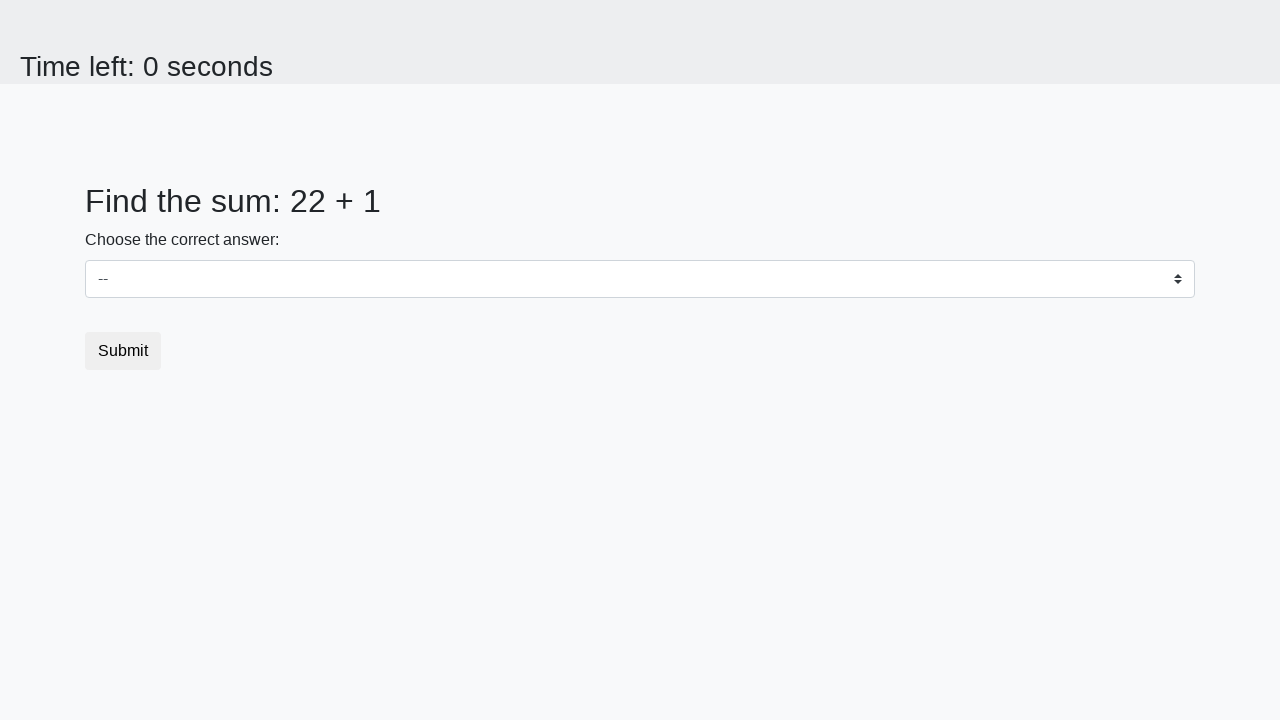

Selected value '23' from dropdown menu on select
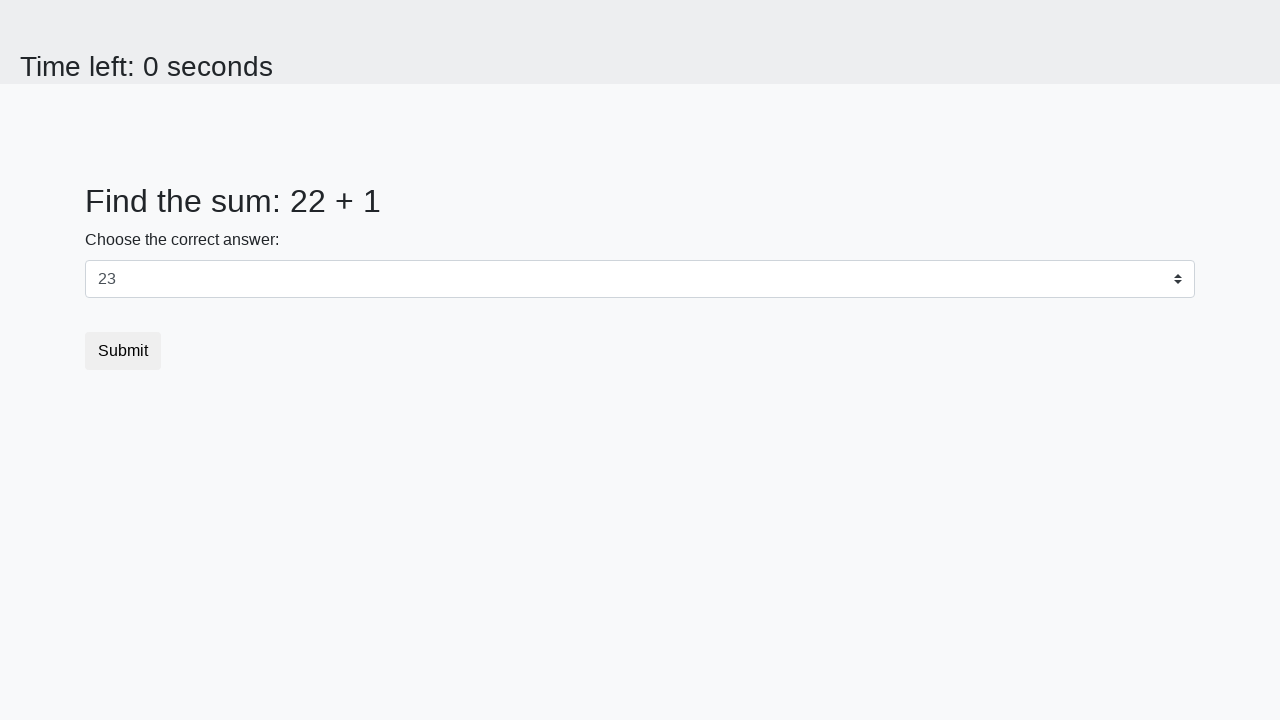

Clicked submit button at (123, 351) on button.btn
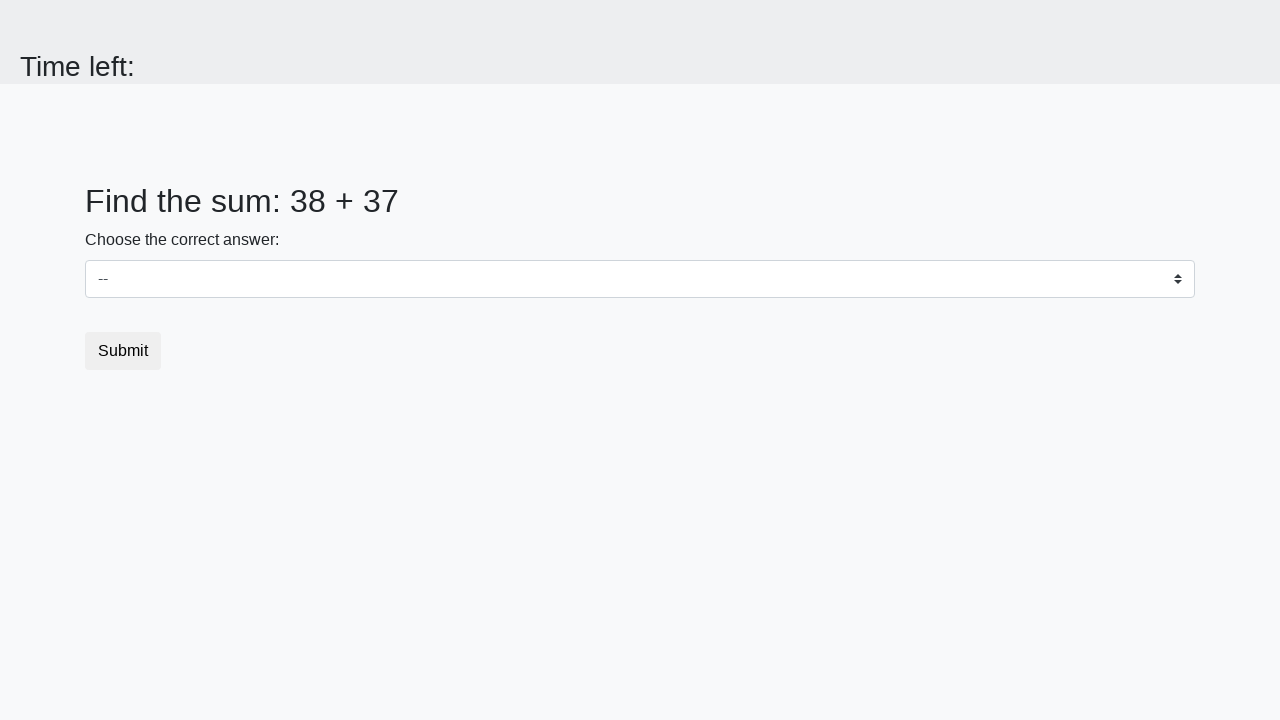

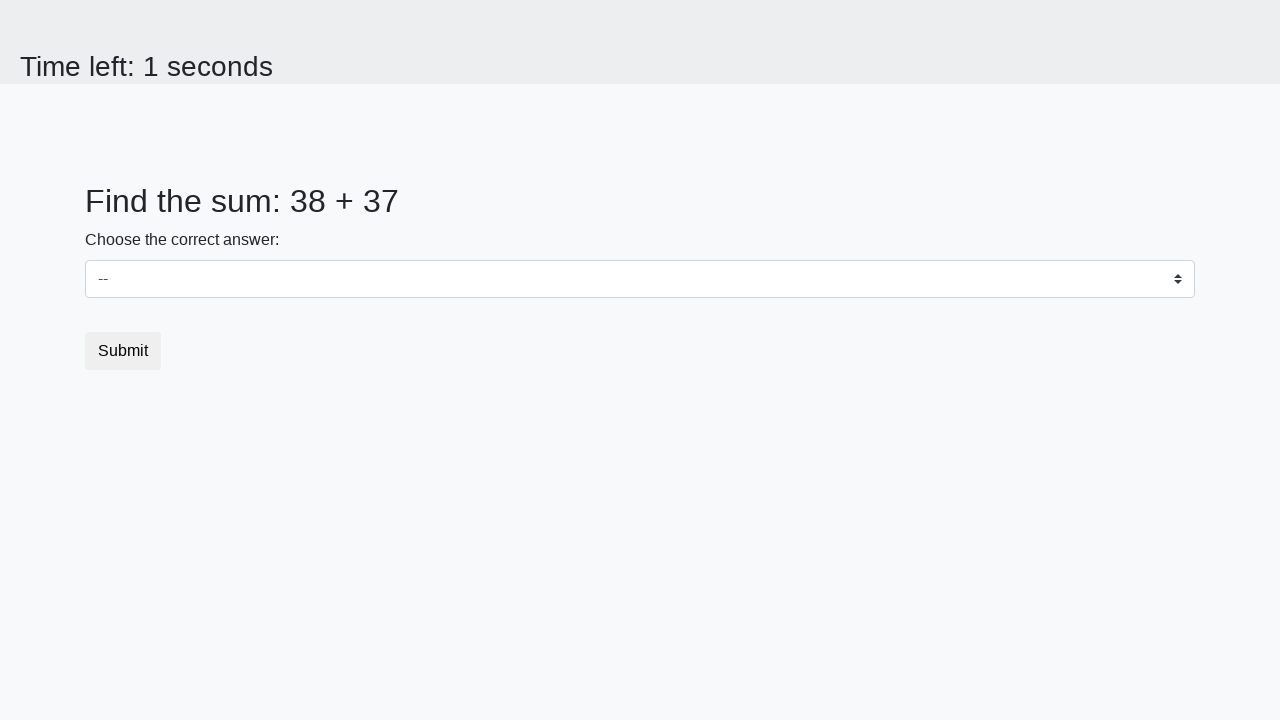